Tests that the currently applied filter link is highlighted with 'selected' class when clicked.

Starting URL: https://demo.playwright.dev/todomvc

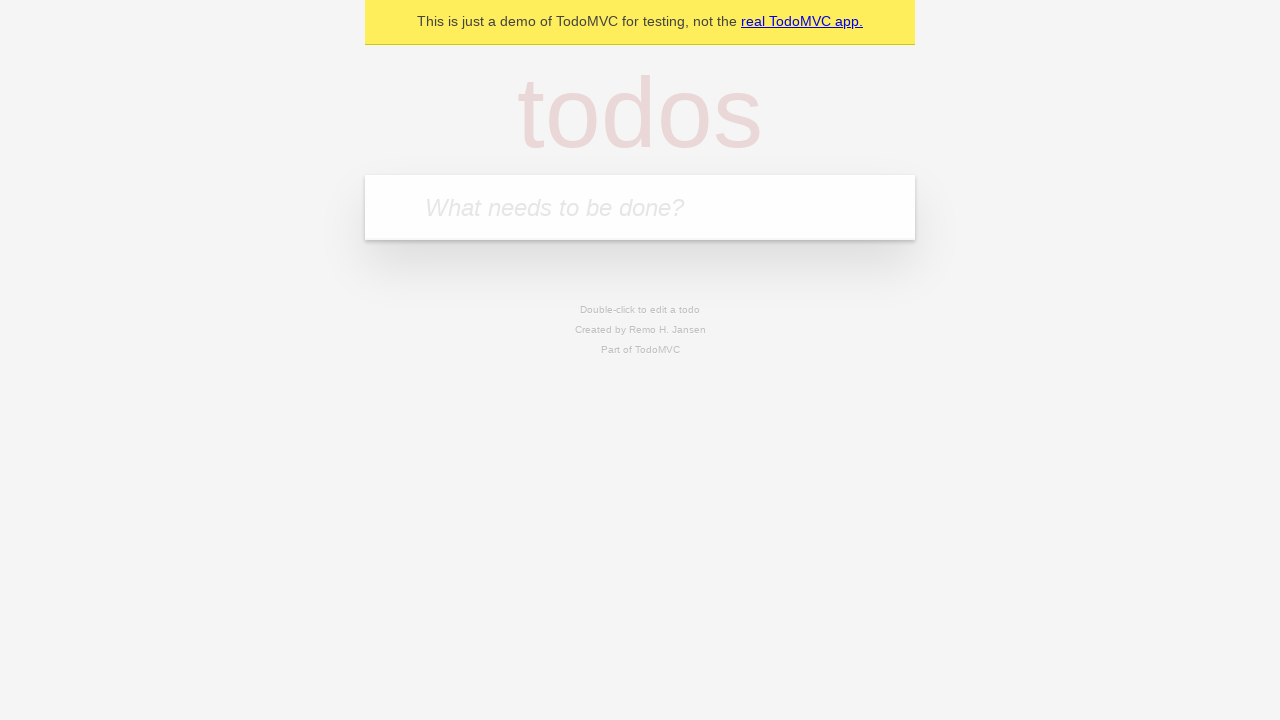

Filled todo input with 'buy some cheese' on internal:attr=[placeholder="What needs to be done?"i]
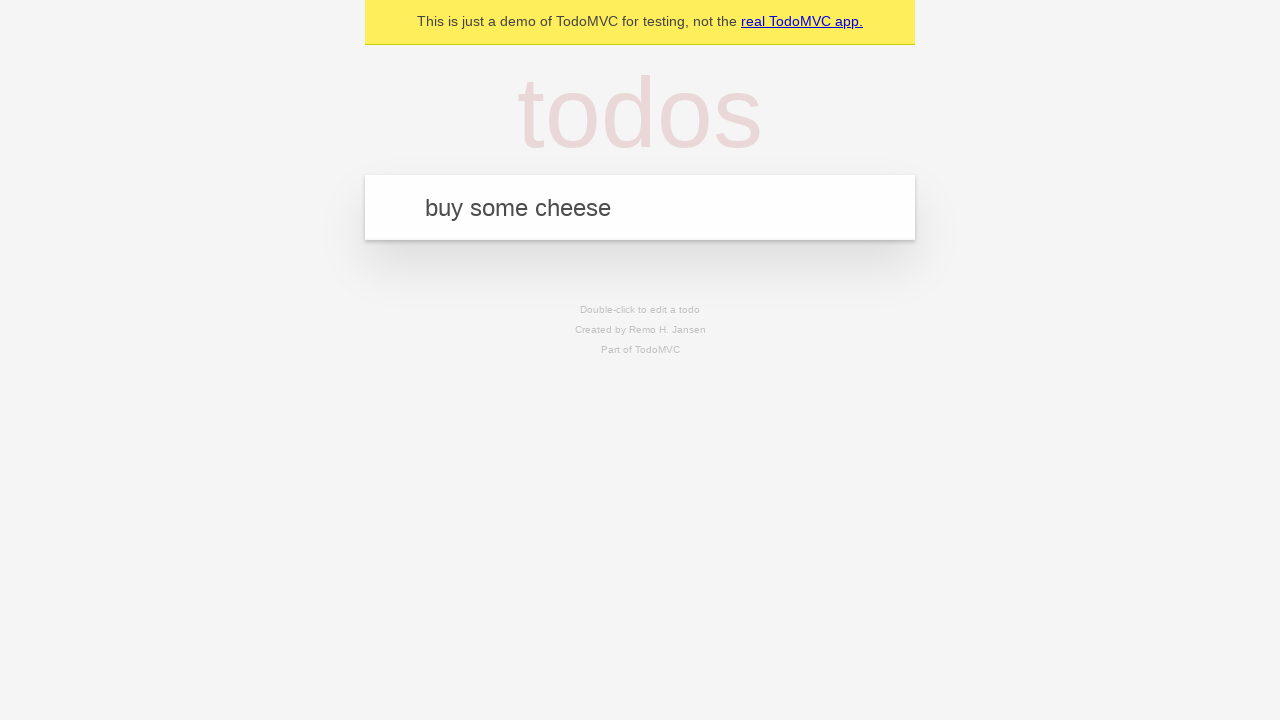

Pressed Enter to add first todo on internal:attr=[placeholder="What needs to be done?"i]
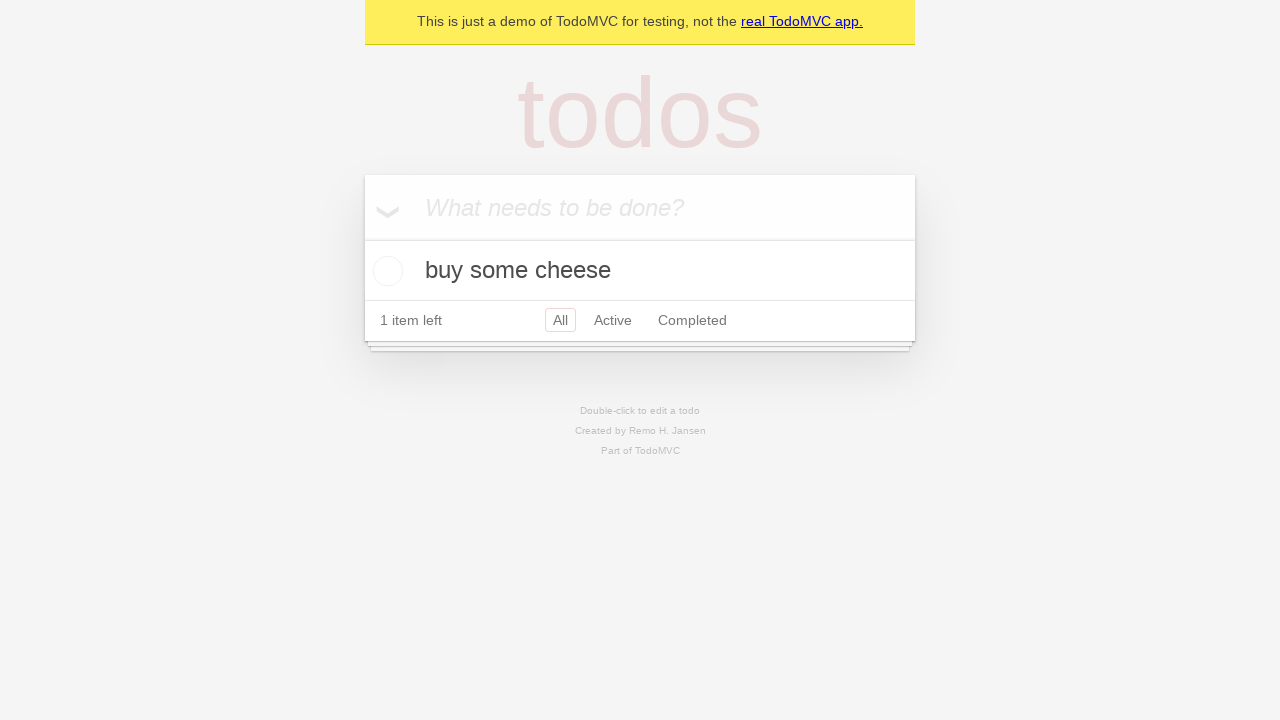

Filled todo input with 'feed the cat' on internal:attr=[placeholder="What needs to be done?"i]
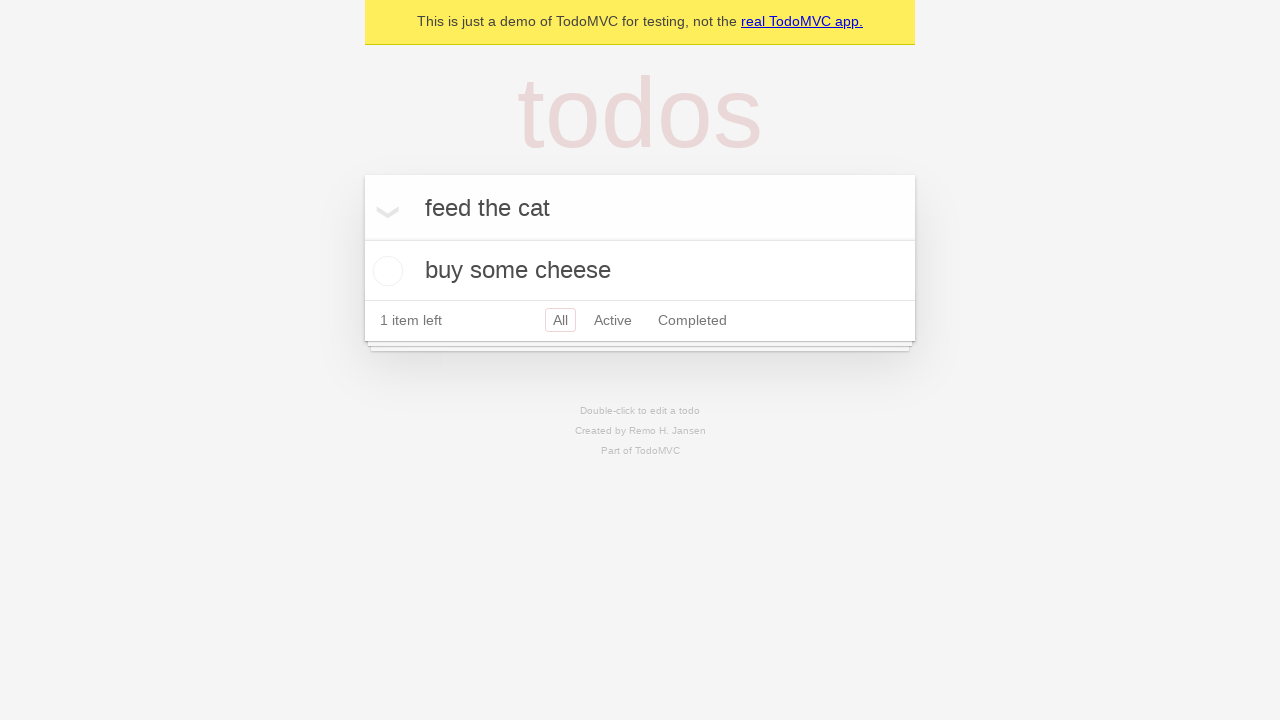

Pressed Enter to add second todo on internal:attr=[placeholder="What needs to be done?"i]
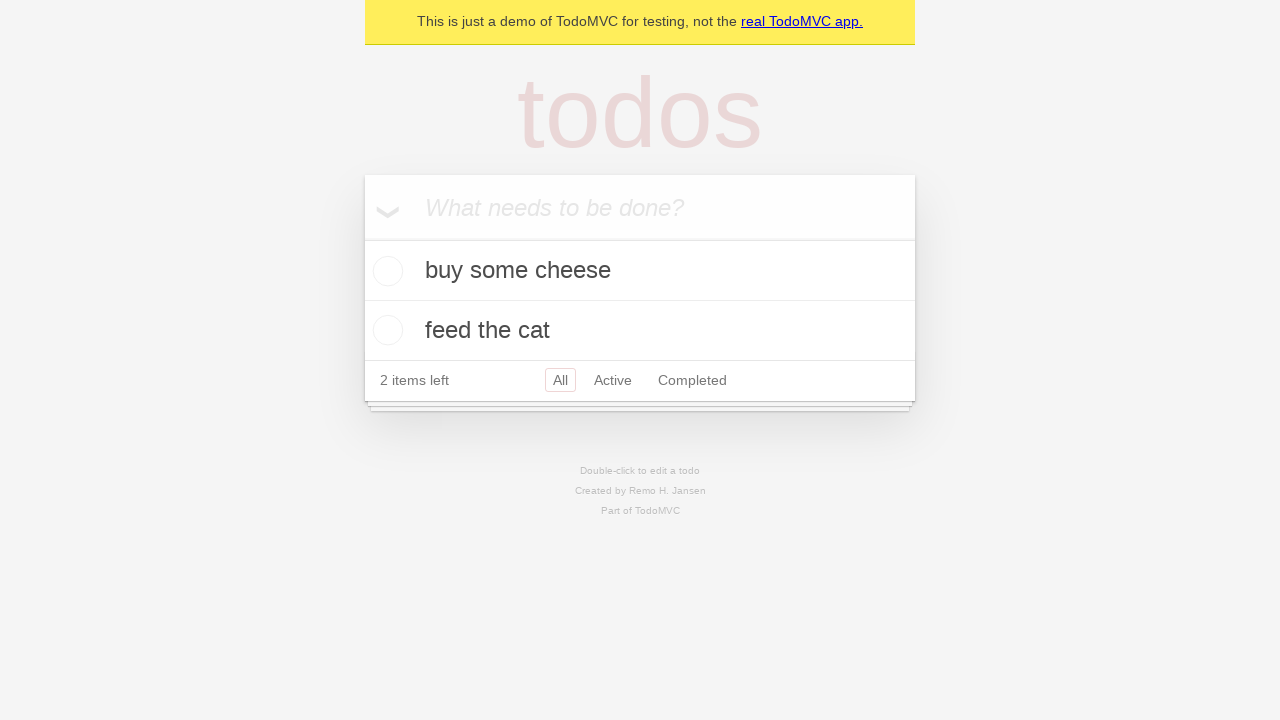

Filled todo input with 'book a doctors appointment' on internal:attr=[placeholder="What needs to be done?"i]
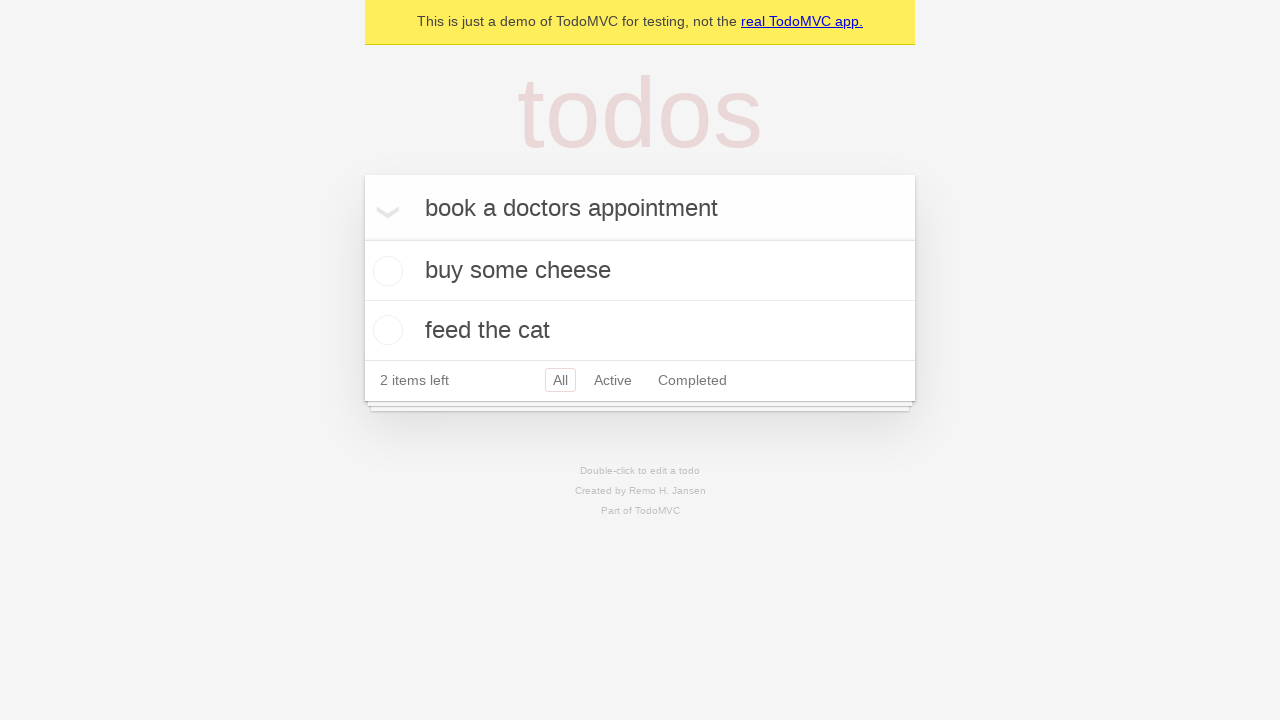

Pressed Enter to add third todo on internal:attr=[placeholder="What needs to be done?"i]
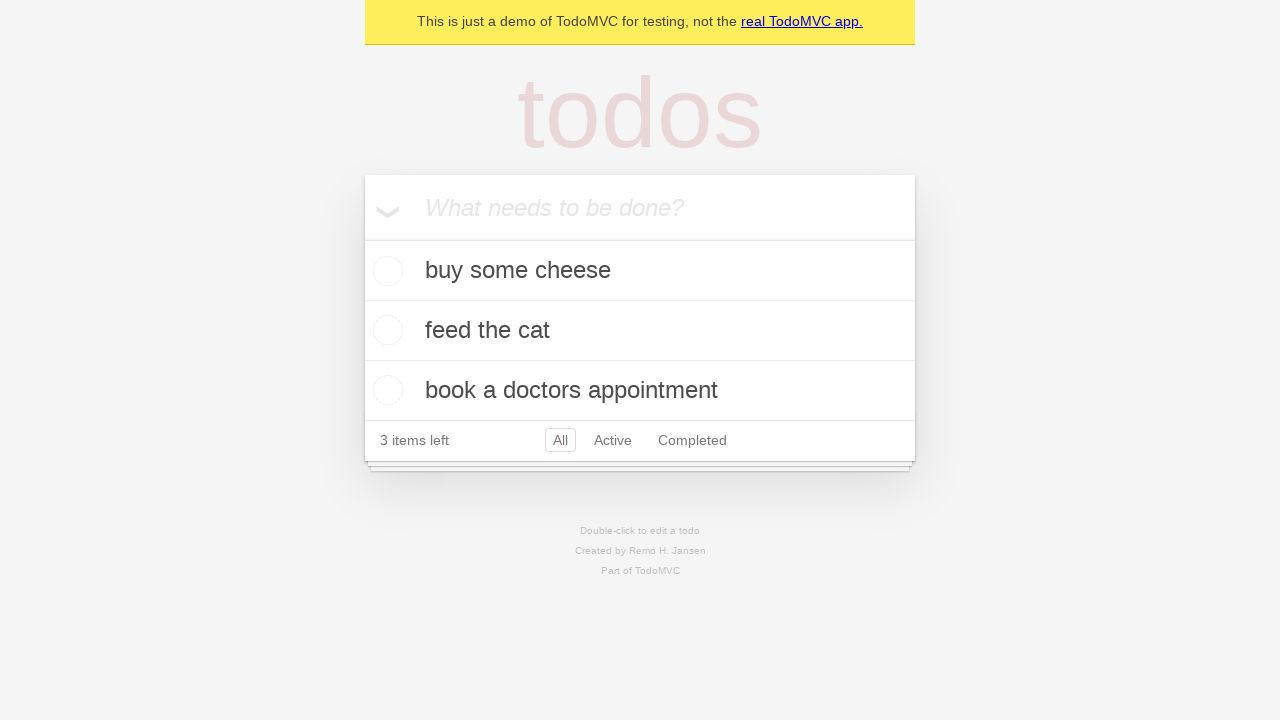

Clicked Active filter link at (613, 440) on internal:role=link[name="Active"i]
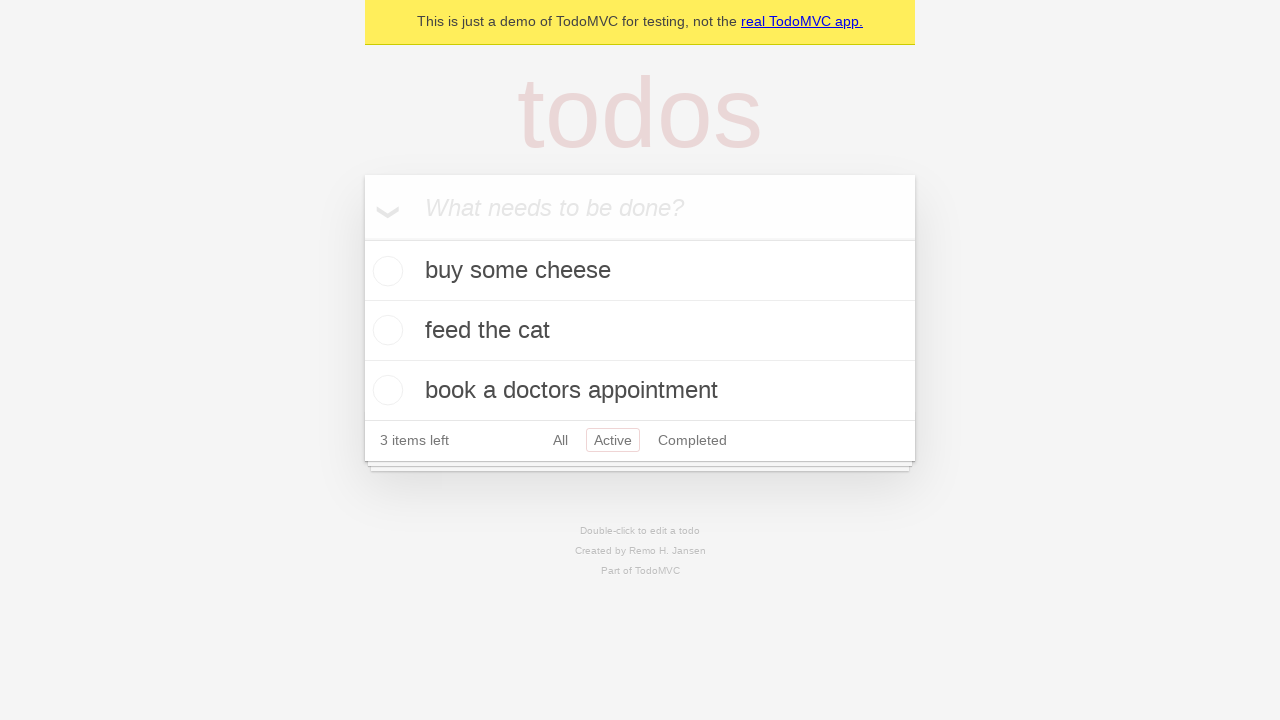

Clicked Completed filter link and verified it is highlighted with 'selected' class at (692, 440) on internal:role=link[name="Completed"i]
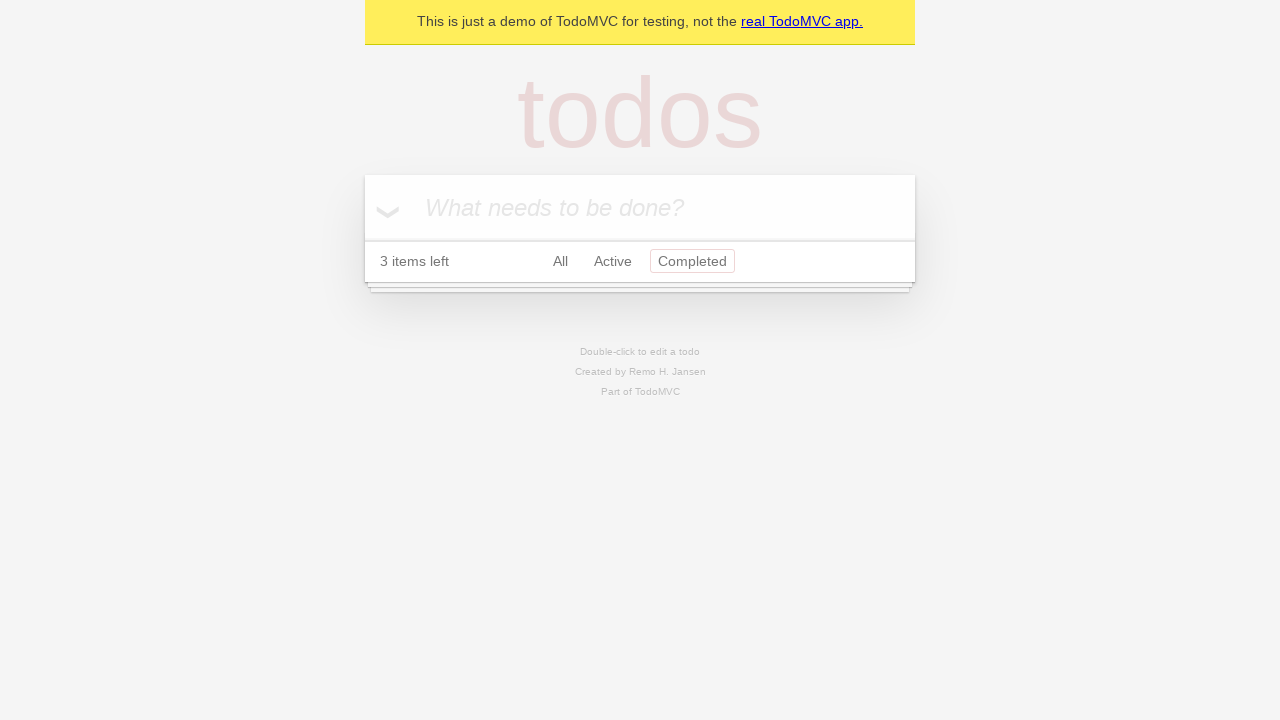

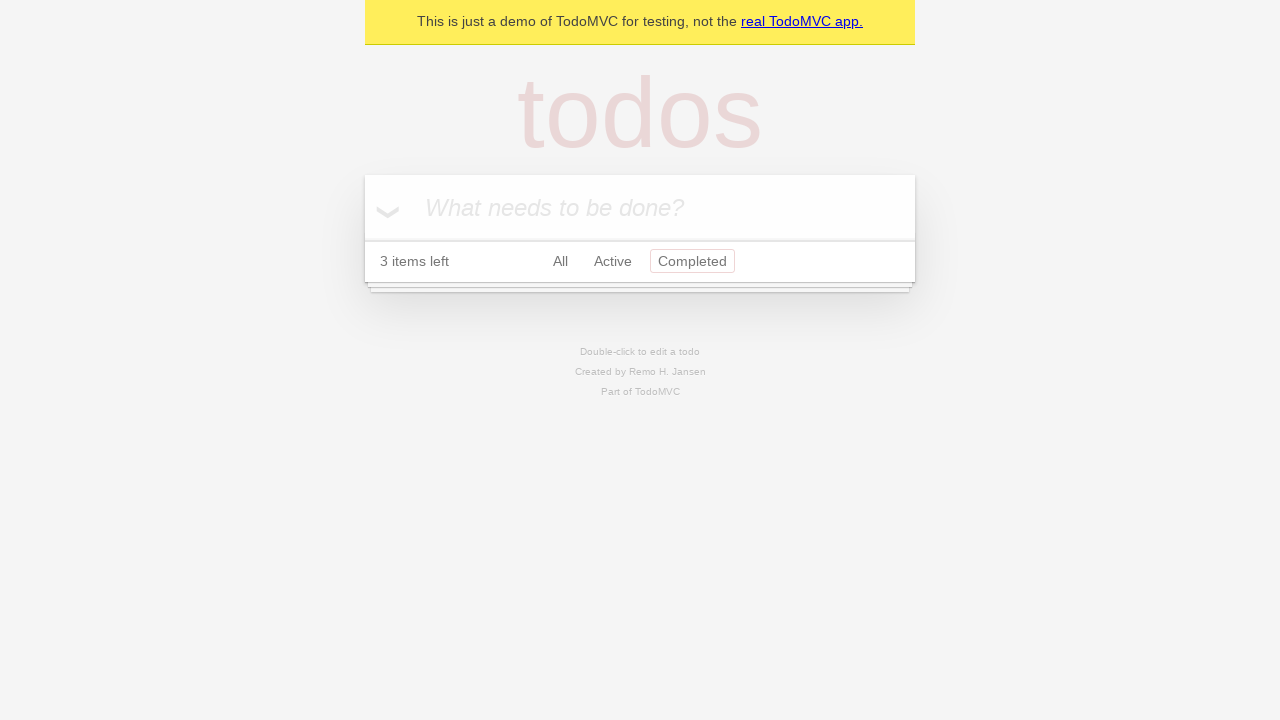